Tests adding a product to cart on an e-commerce site by clicking on a product, adding it to cart, and handling the confirmation alert

Starting URL: http://www.demoblaze.com/index.html

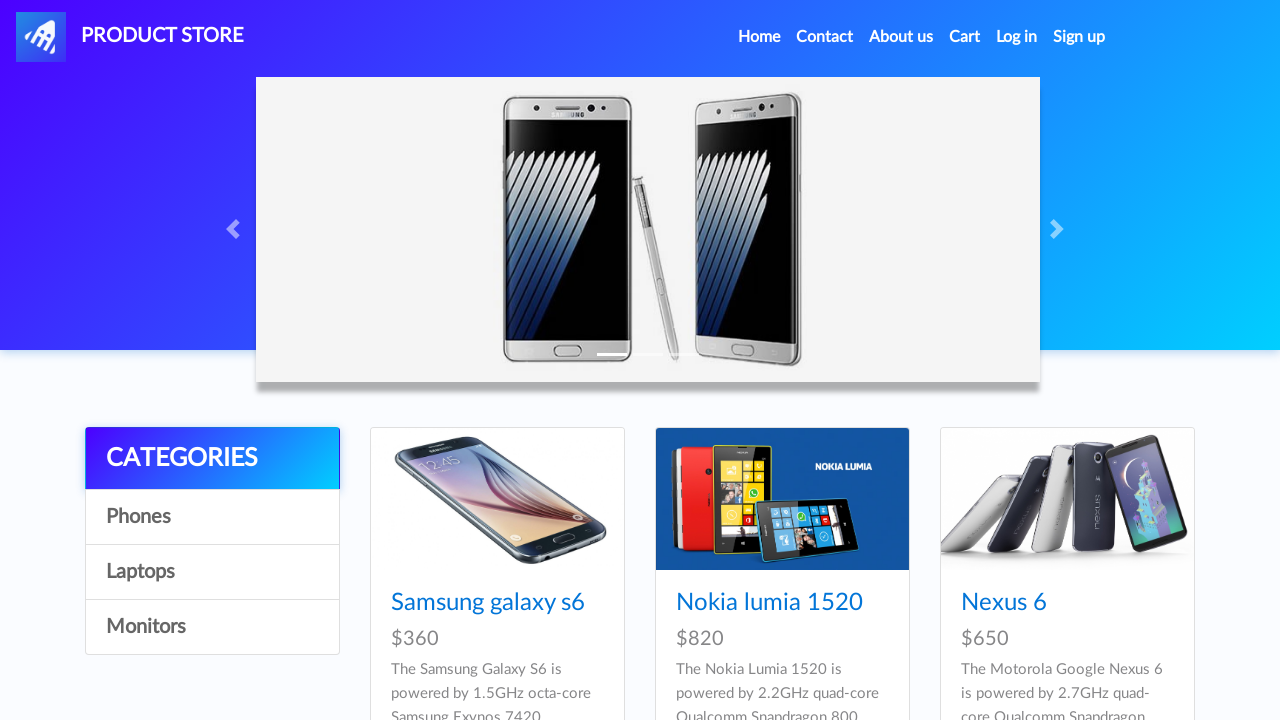

Clicked on Samsung galaxy s6 product link at (488, 603) on a:text('Samsung galaxy s6')
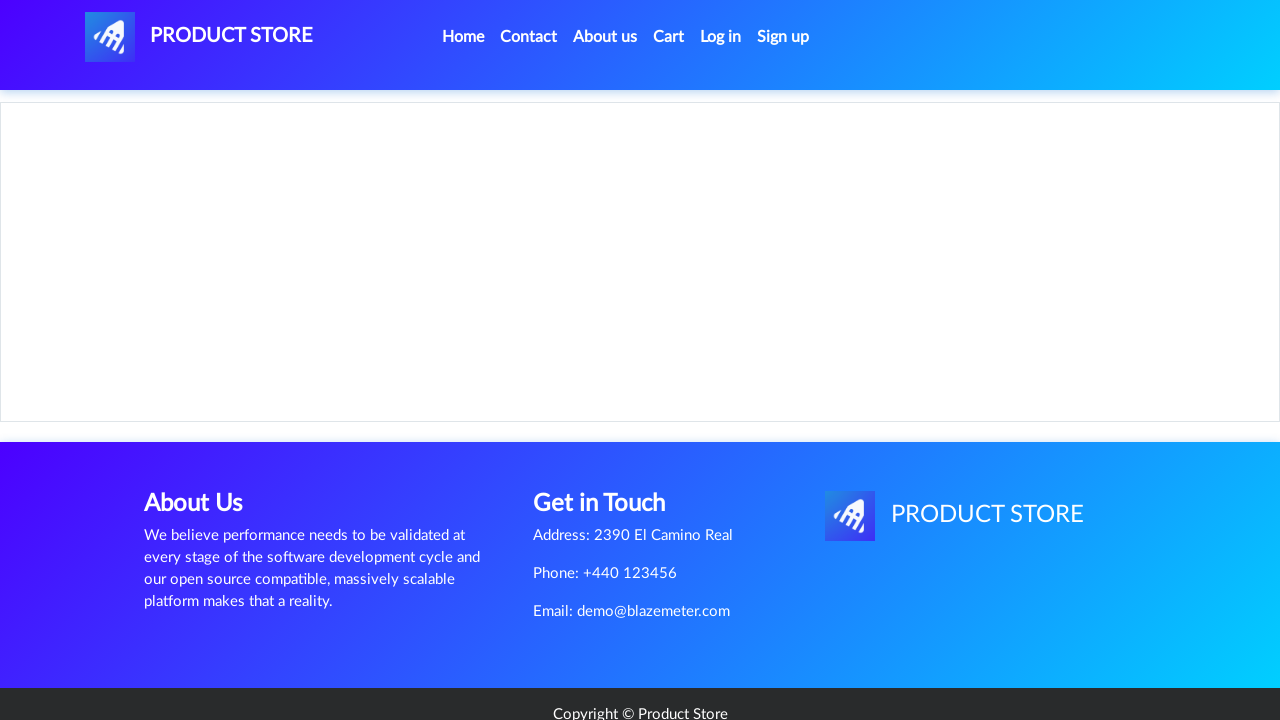

Clicked Add to cart button at (610, 440) on a:text('Add to cart')
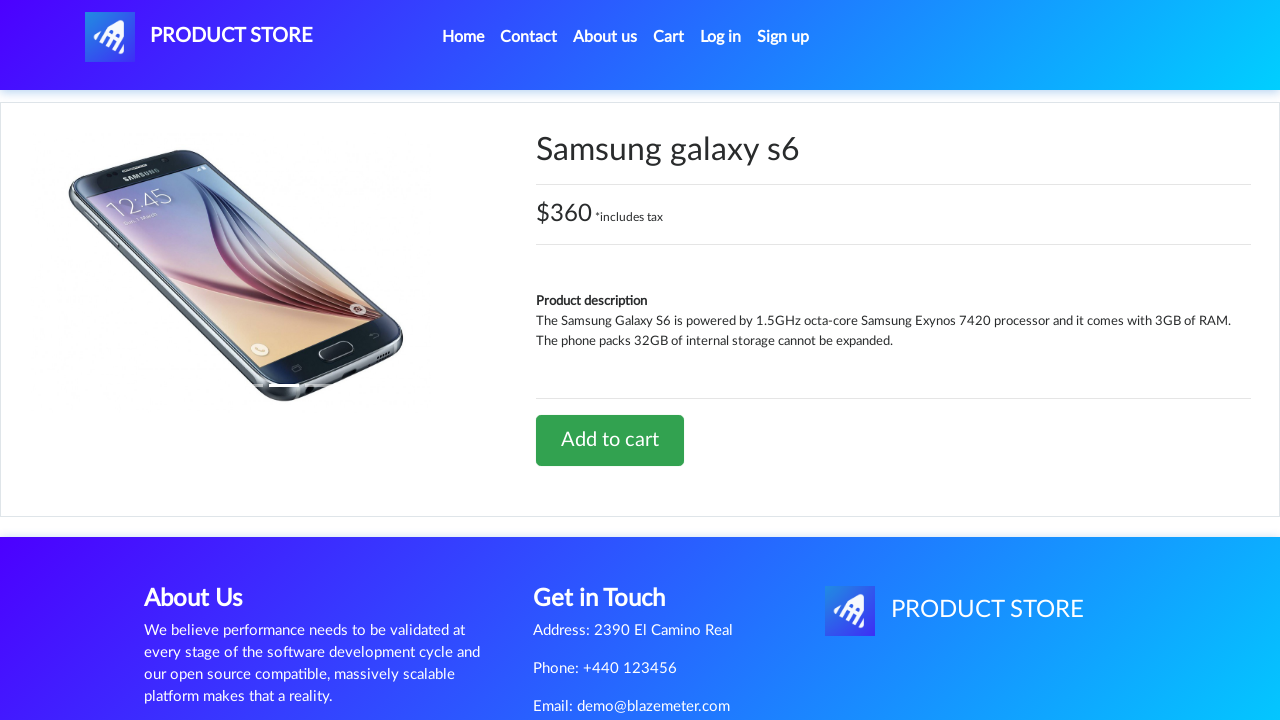

Set up dialog handler to accept confirmation alert
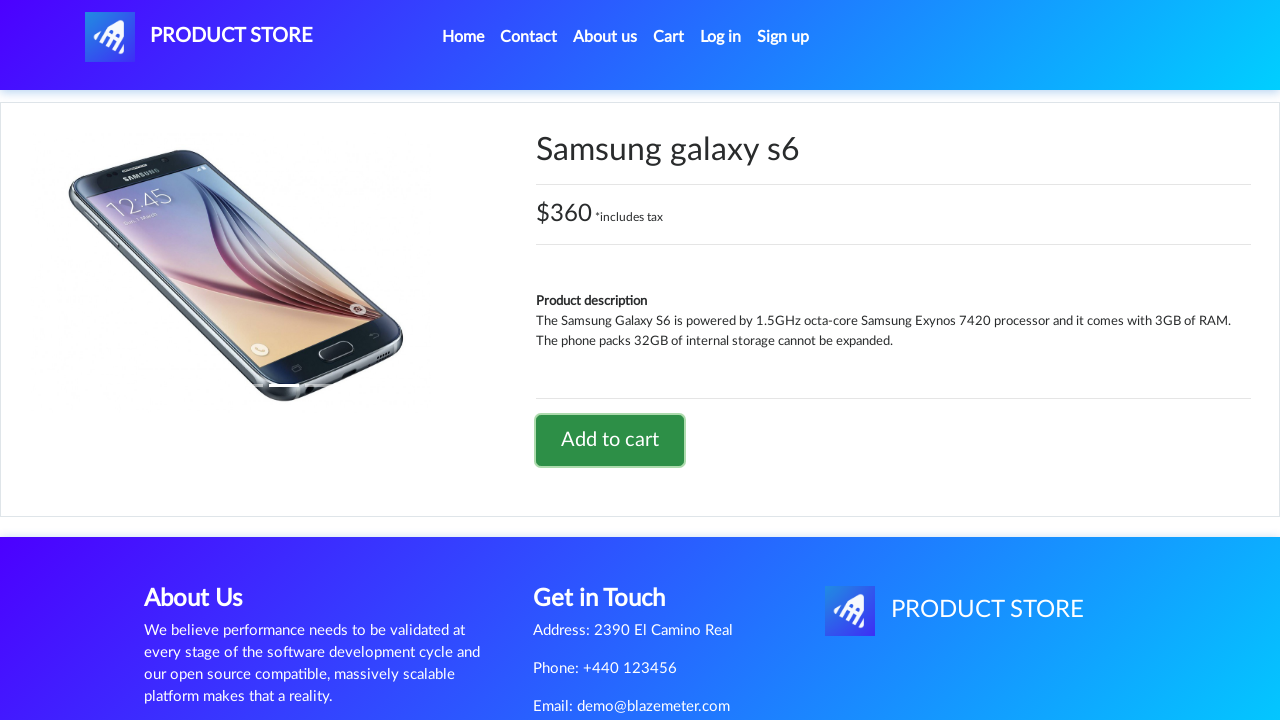

Clicked on navigation/home link at (199, 37) on #nava
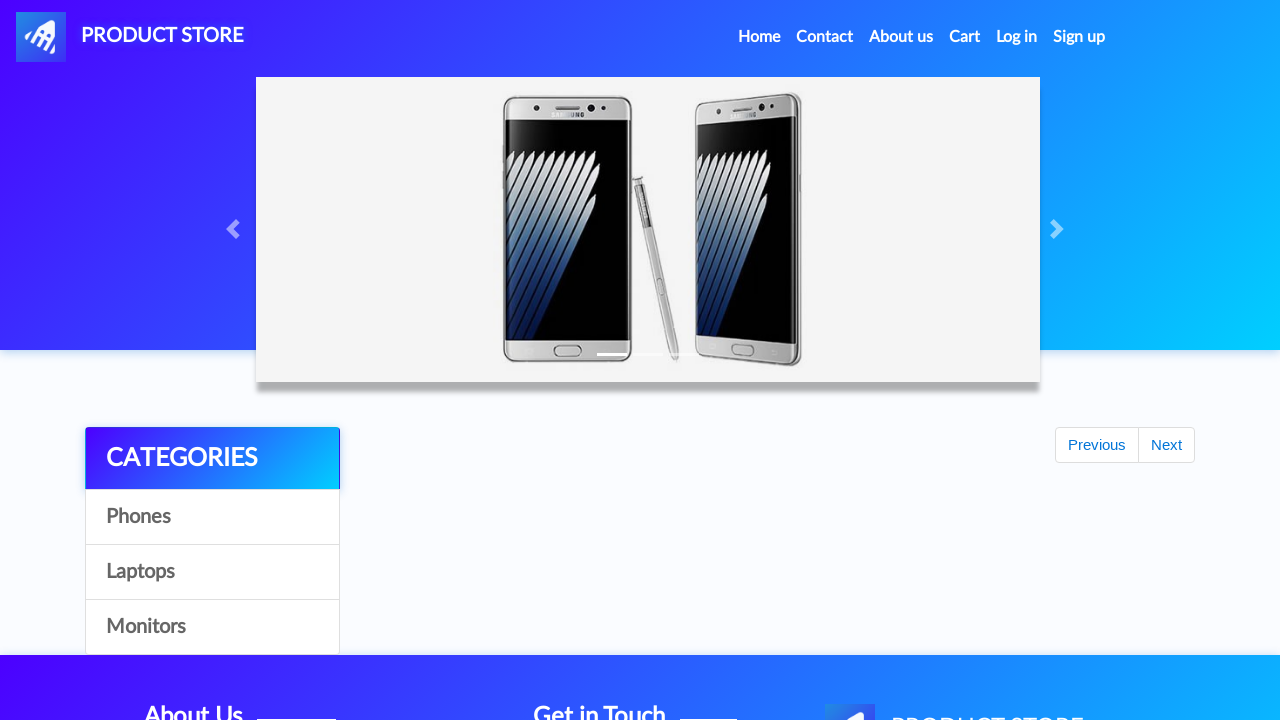

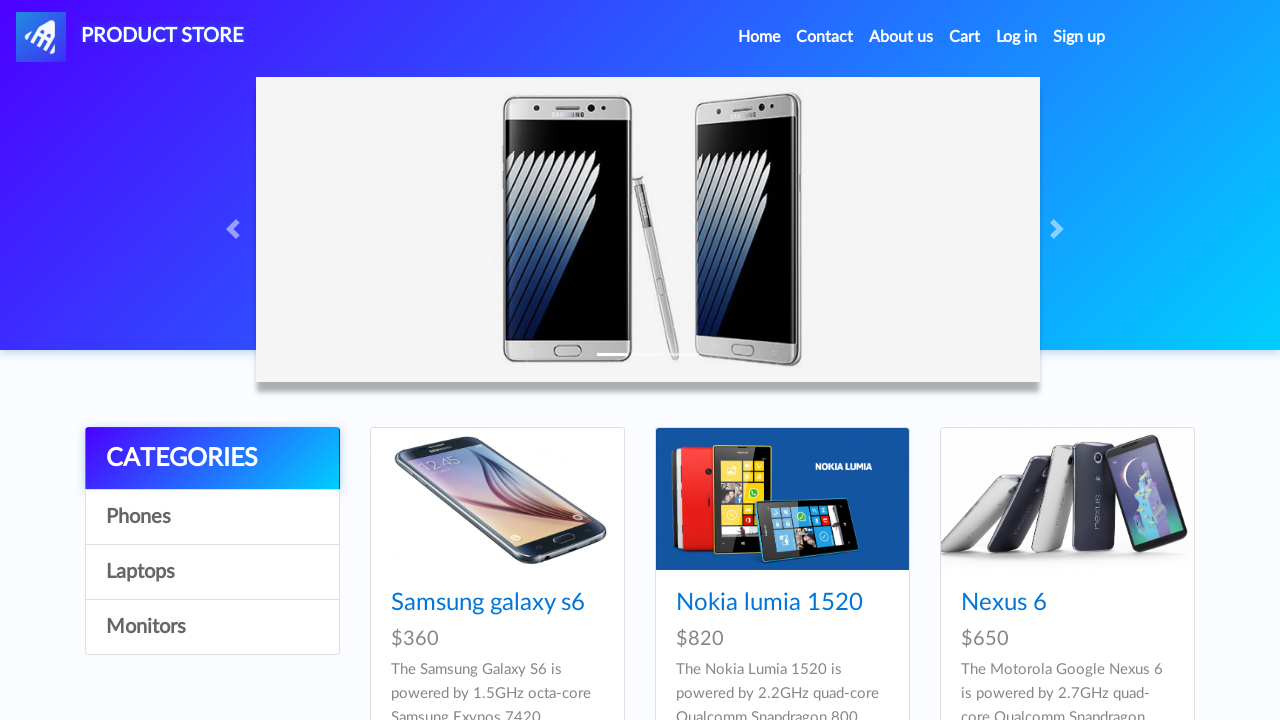